Tests file download functionality by clicking a download button and waiting for the download event to trigger.

Starting URL: https://commitquality.com/practice-file-download

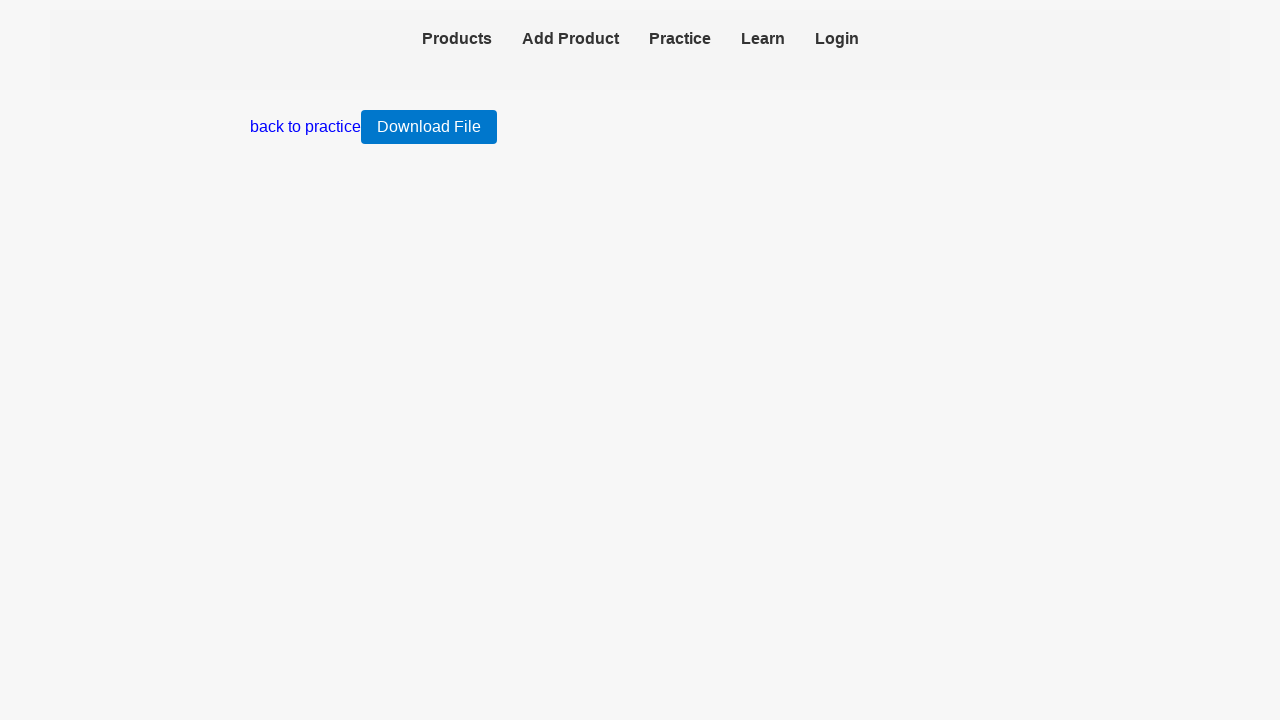

Clicked download button and triggered download event at (429, 127) on internal:role=button[name="Download file"i]
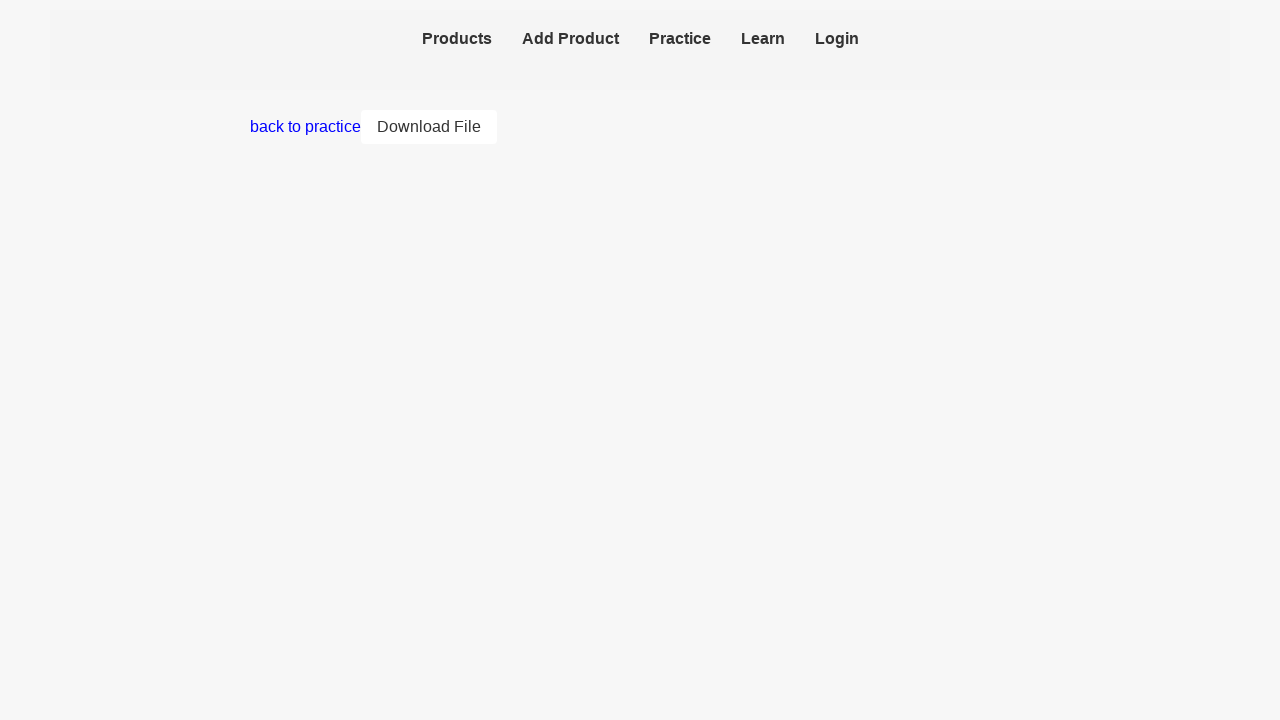

Download completed and download object obtained
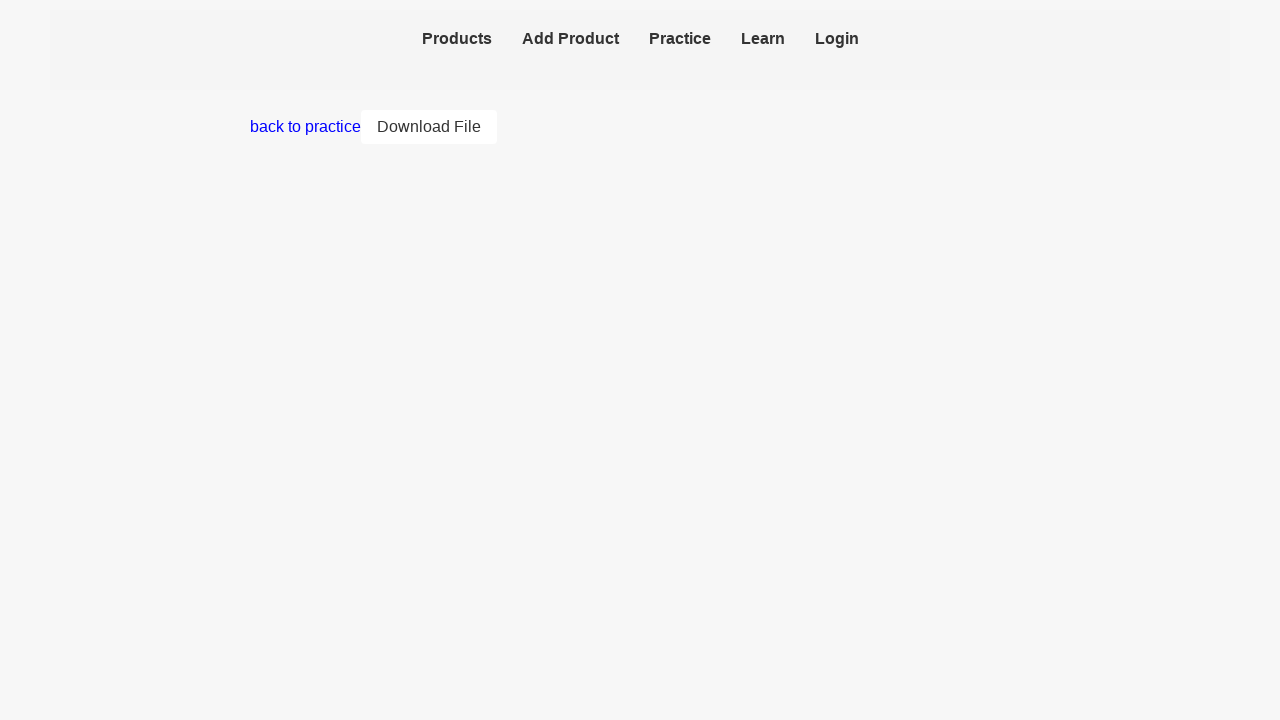

Verified download has a suggested filename
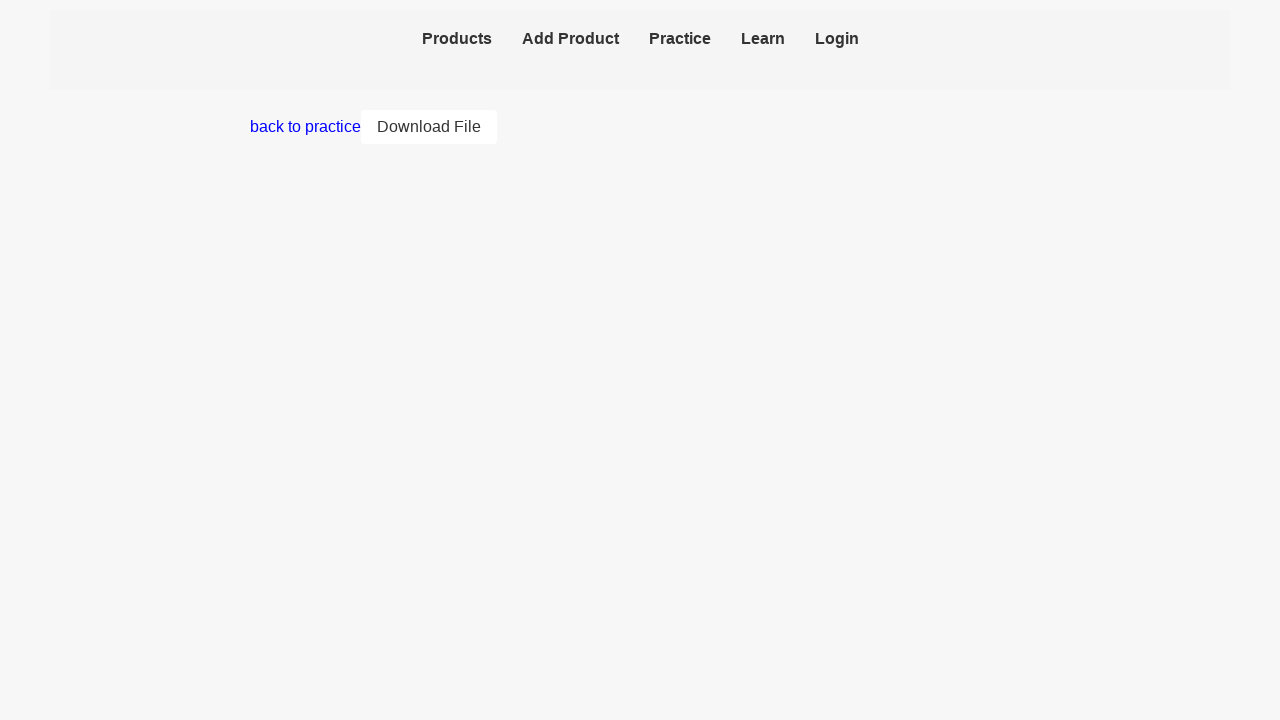

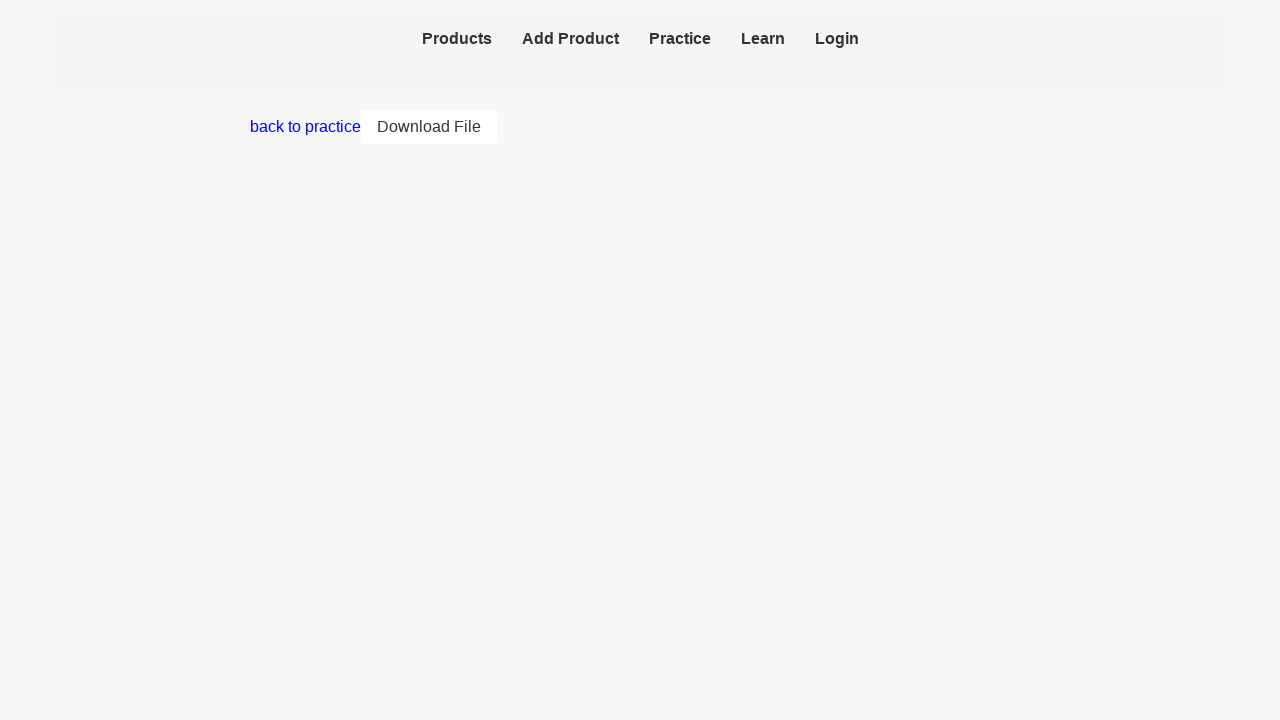